Tests different wait mechanisms on a demo page by clicking buttons that trigger delayed element appearances and filling in text fields

Starting URL: https://www.hyrtutorials.com/p/waits-demo.html

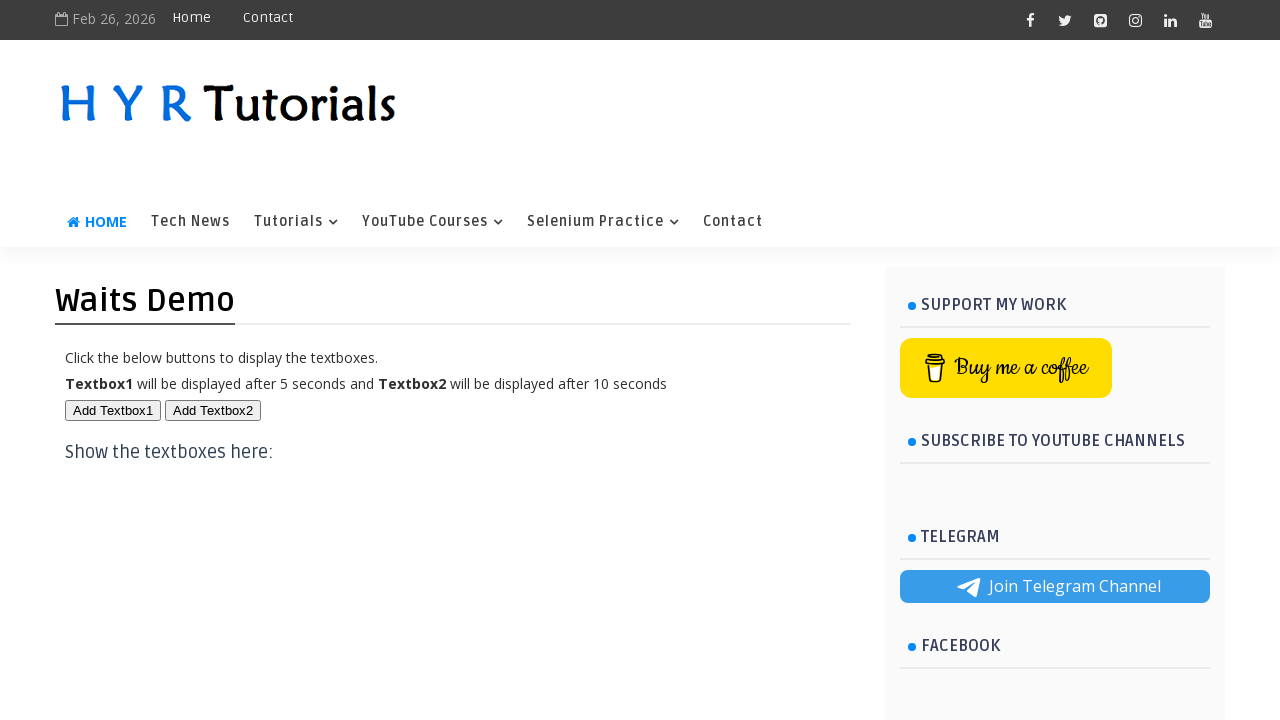

Clicked first button to trigger delayed element appearance at (113, 410) on button#btn1
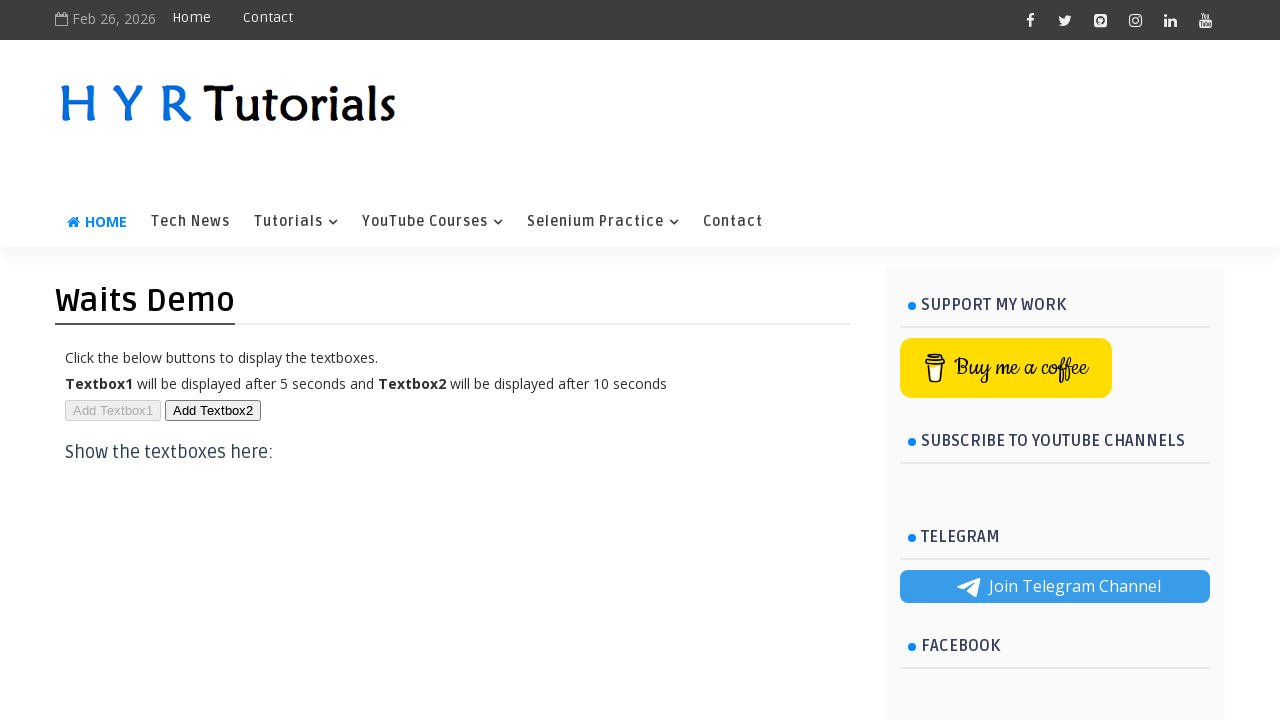

Waited for text field to become visible
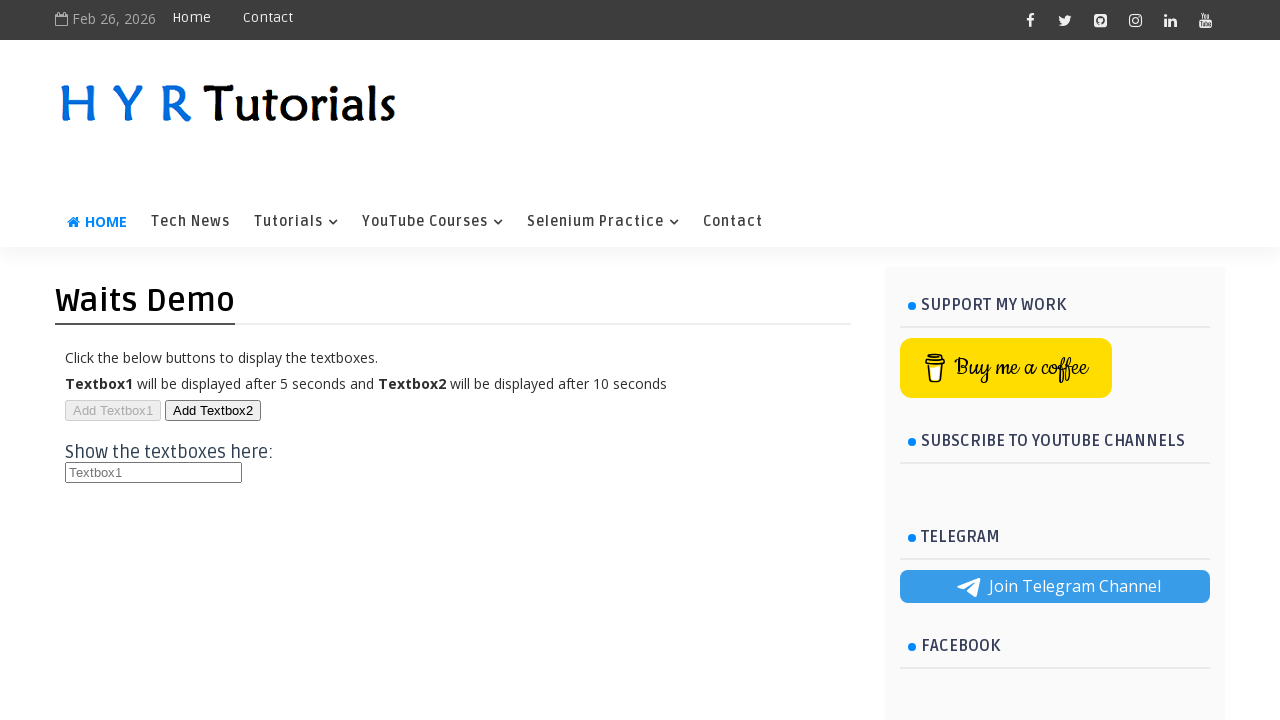

Filled text field with 'Hello' on input#txt1
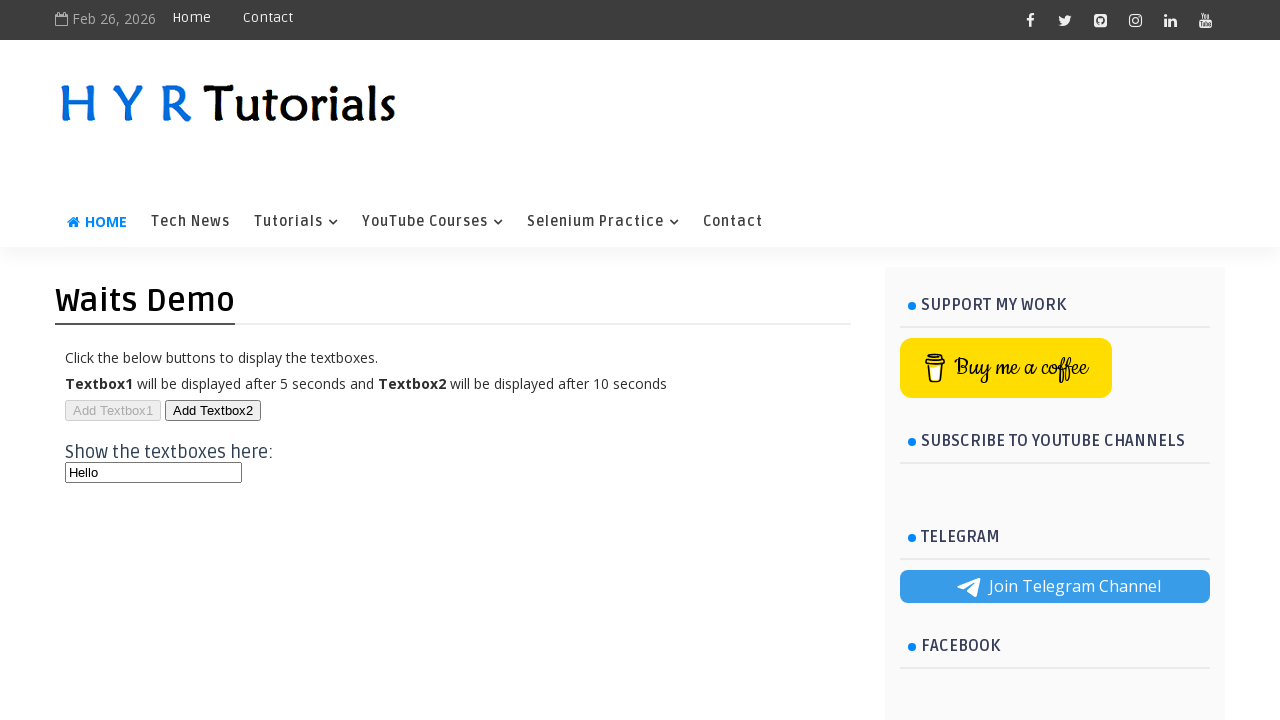

Clicked second button to trigger another delayed element appearance at (213, 410) on button#btn2
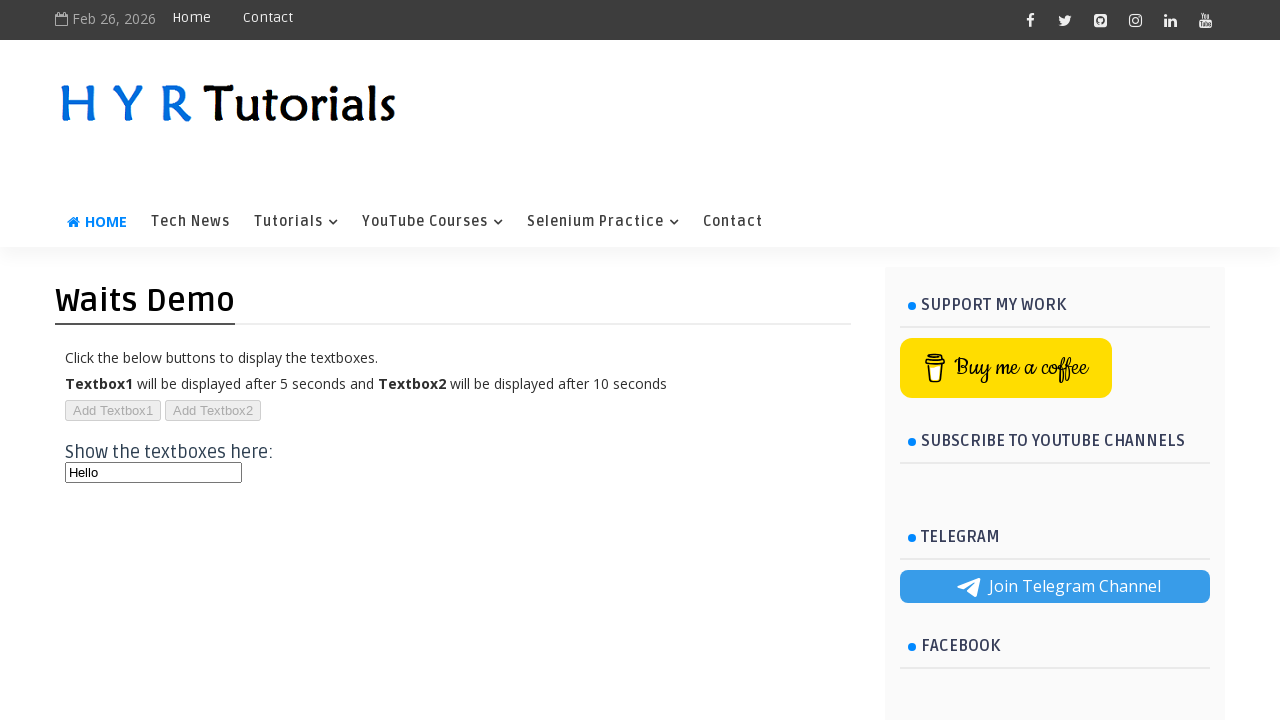

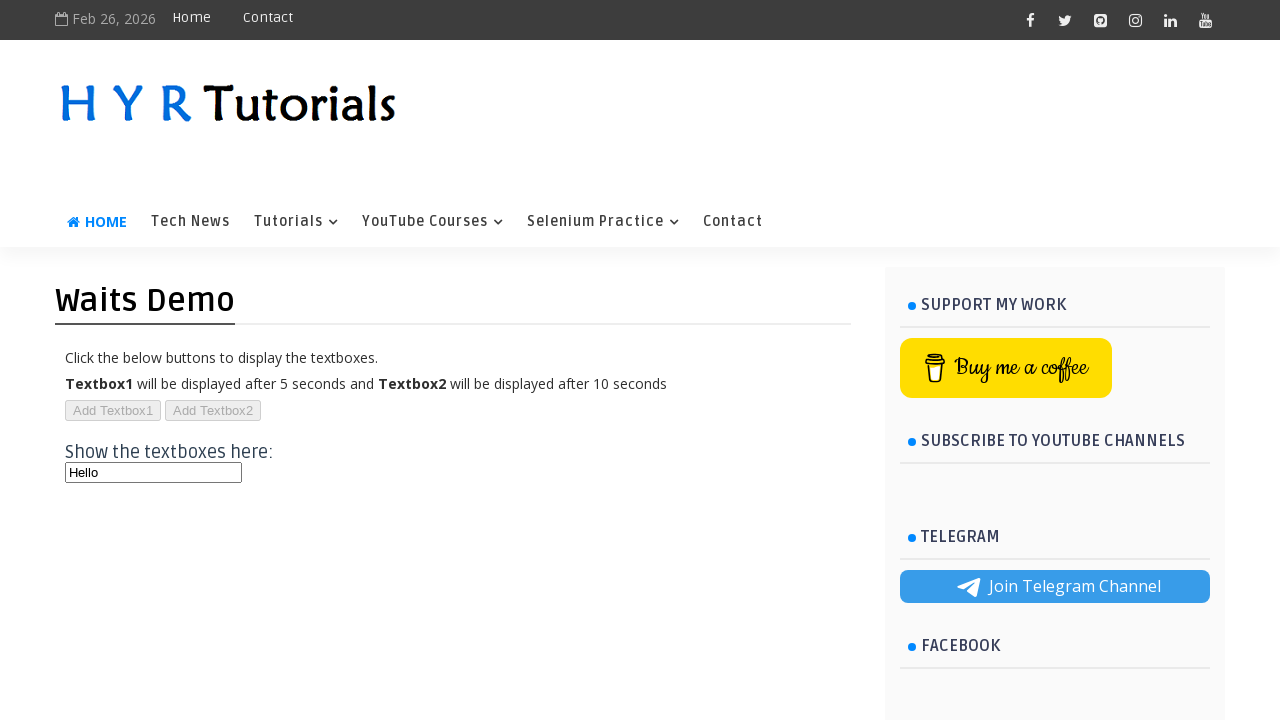